Tests that an invalid password shows an appropriate error message on the login page

Starting URL: https://www.saucedemo.com/

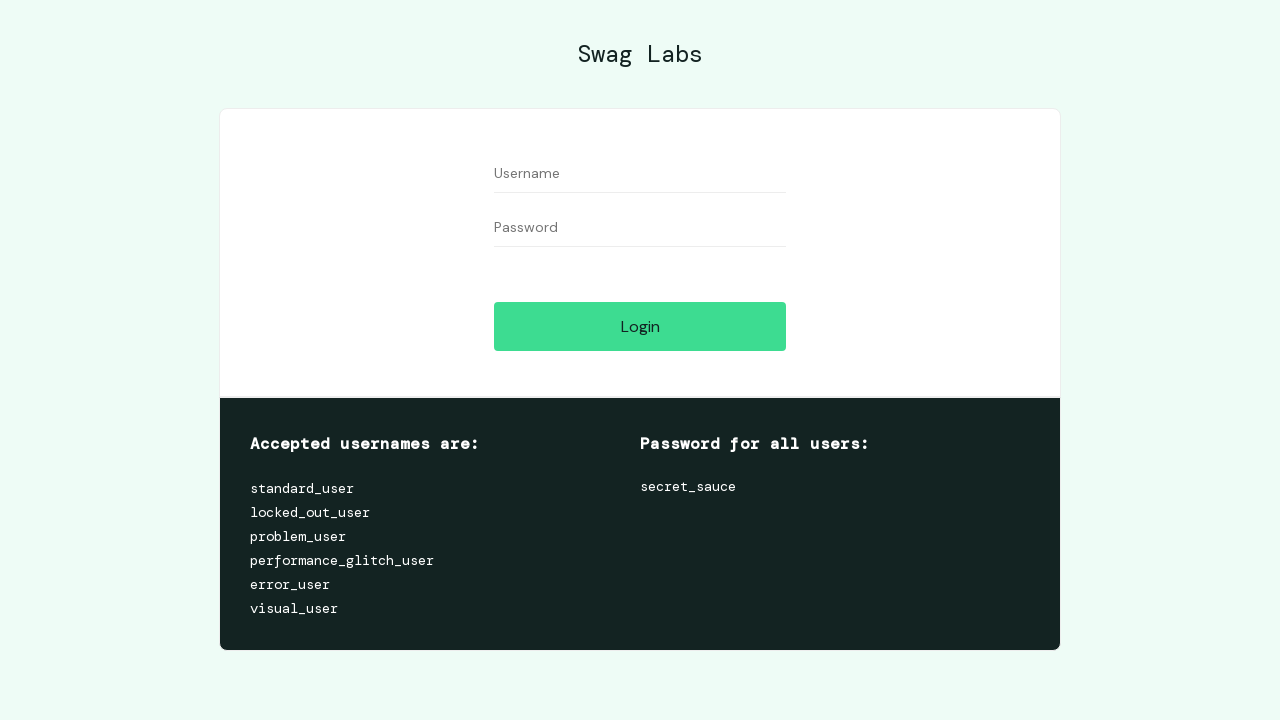

Filled username field with 'standard_user' on #user-name
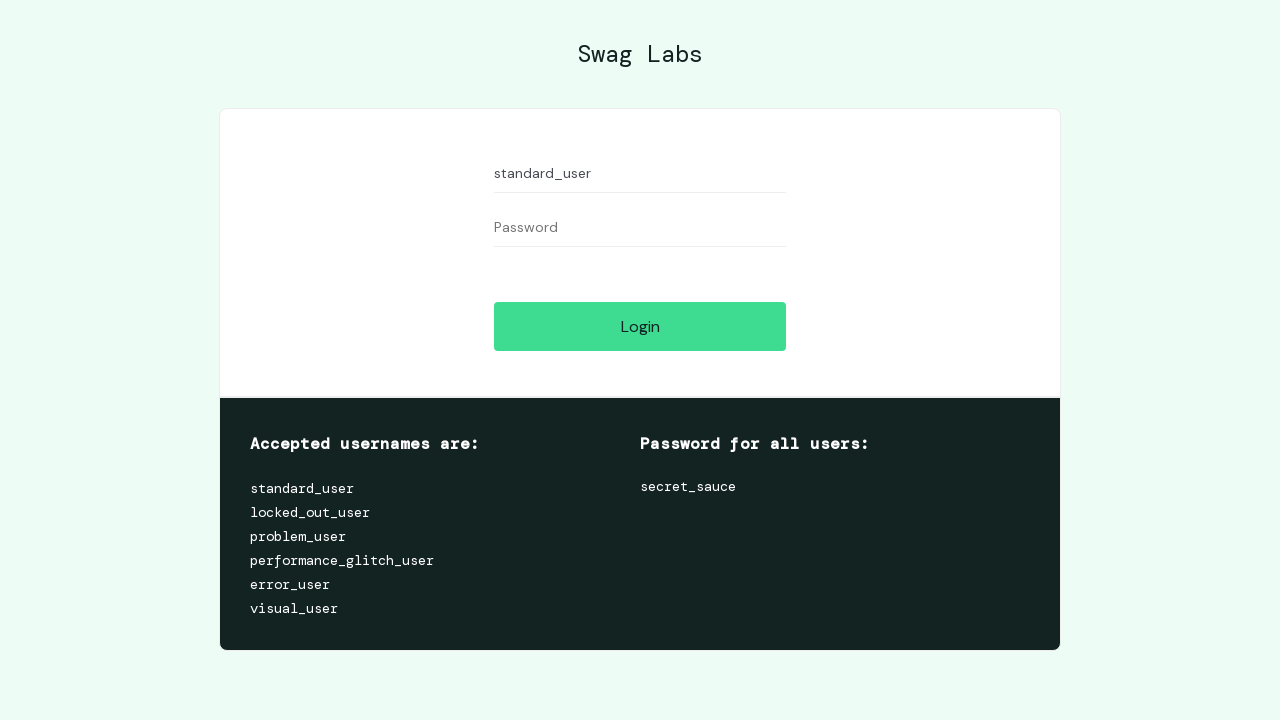

Filled password field with 'secret' (invalid password) on #password
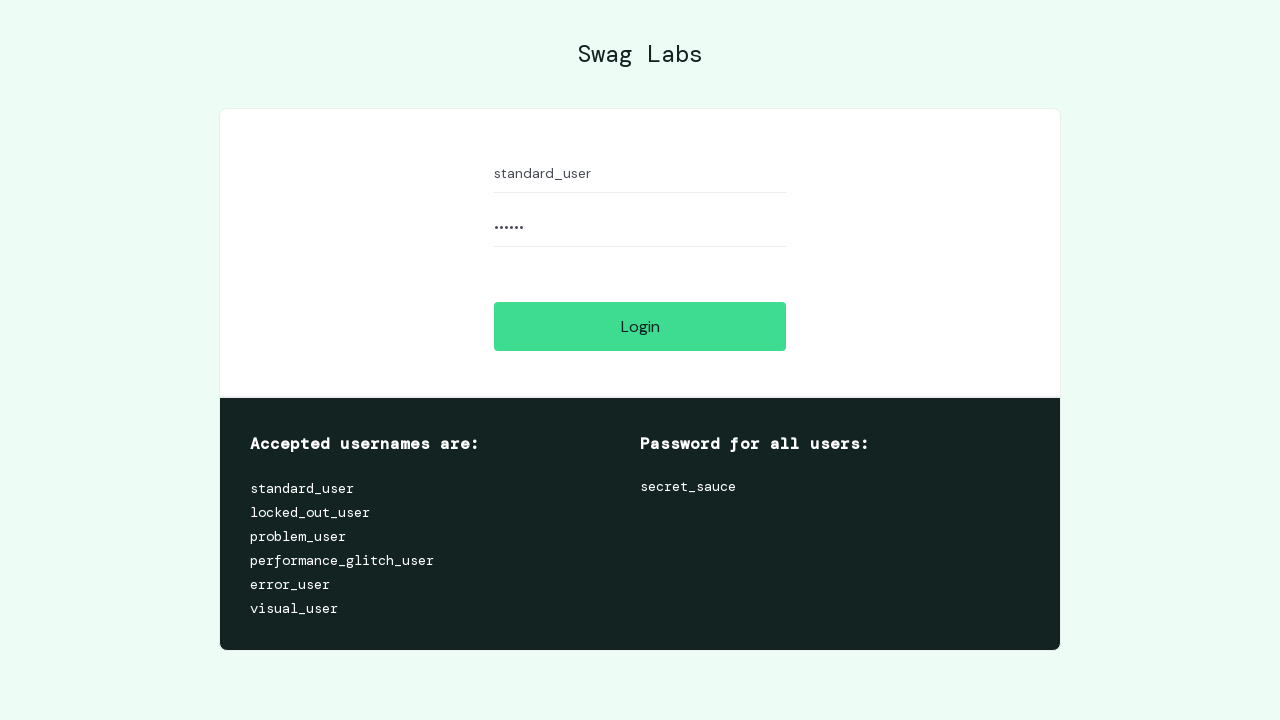

Clicked login button at (640, 326) on [name='login-button']
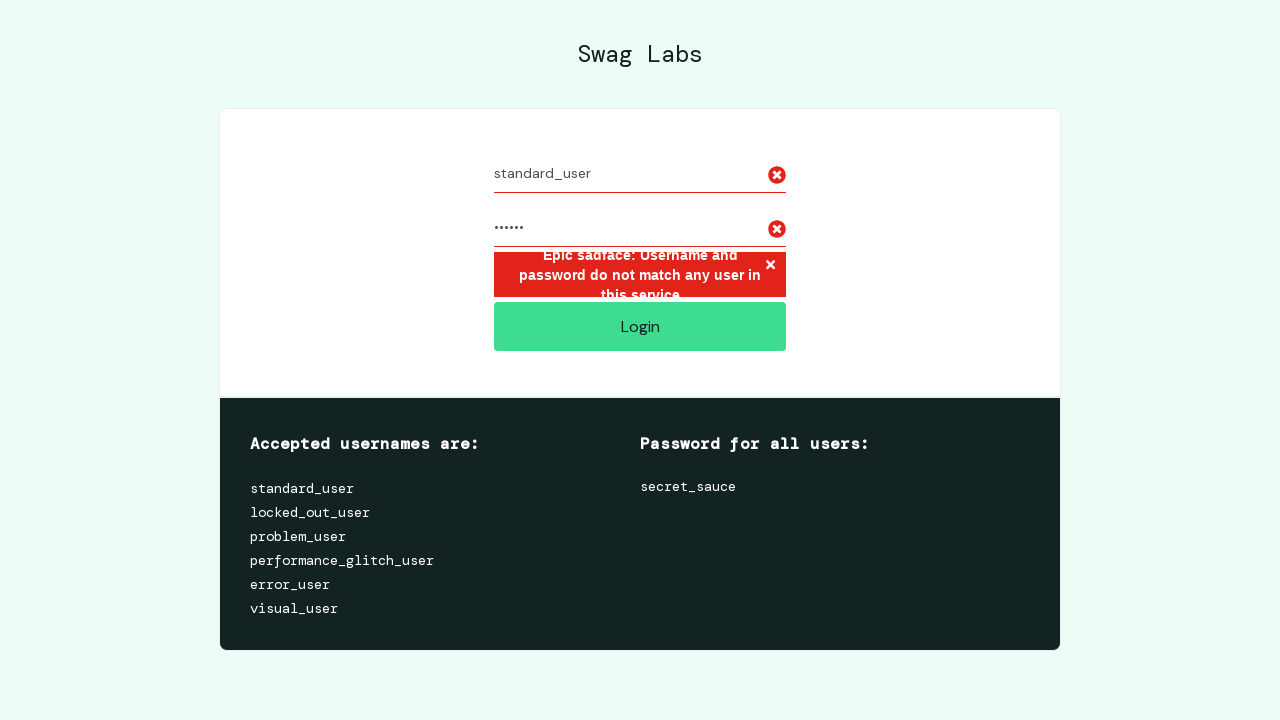

Error message appeared on login page
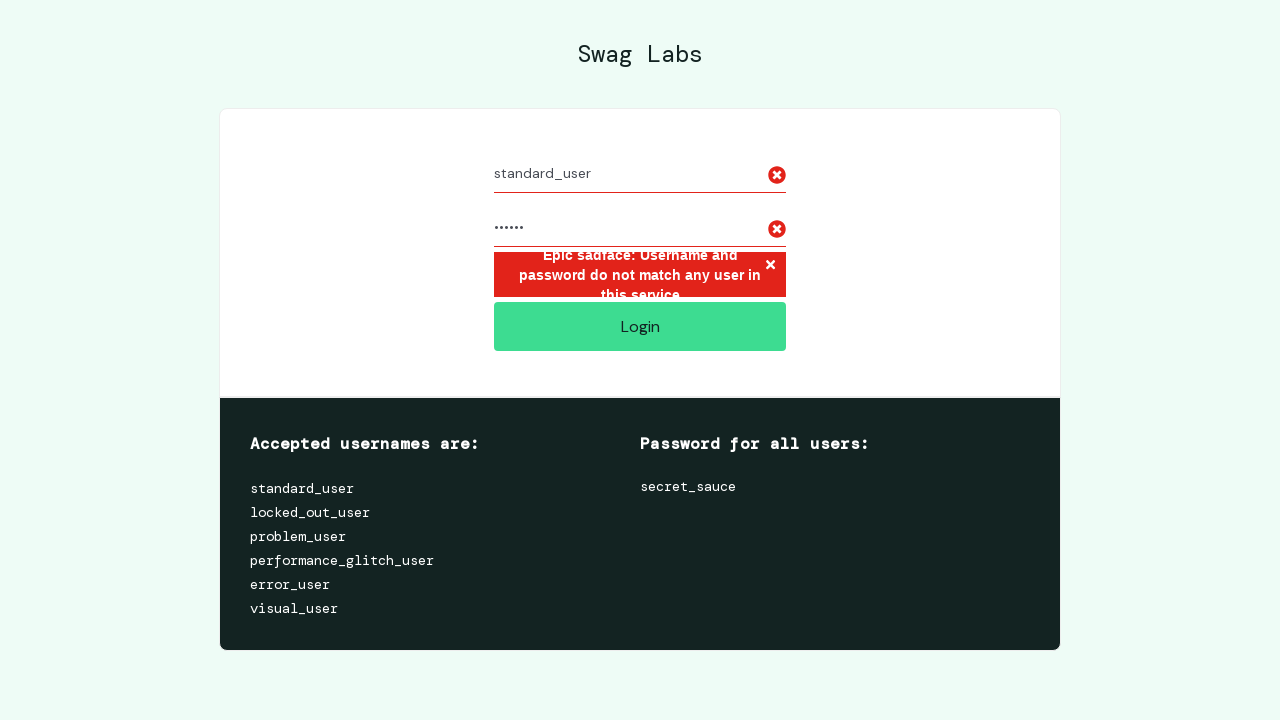

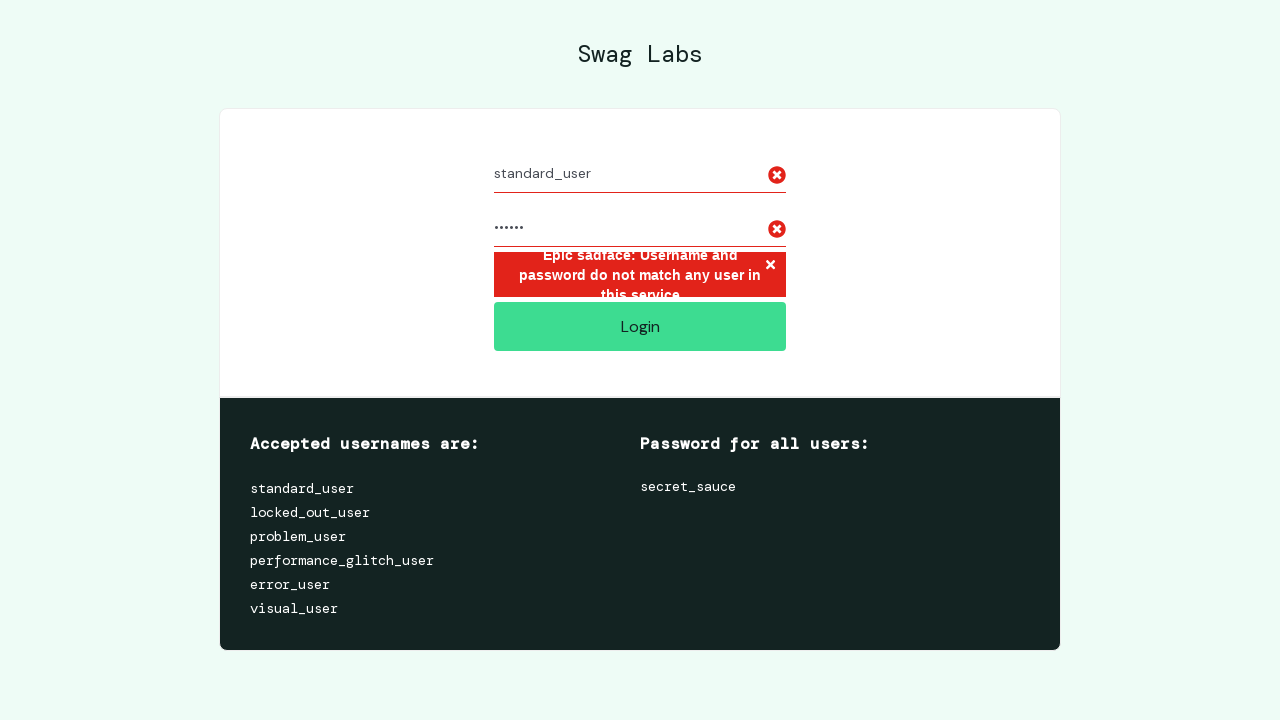